Solves a math captcha by calculating the sum of two numbers displayed on the page, selecting the result from a dropdown menu, and submitting the form

Starting URL: https://suninjuly.github.io/selects1.html

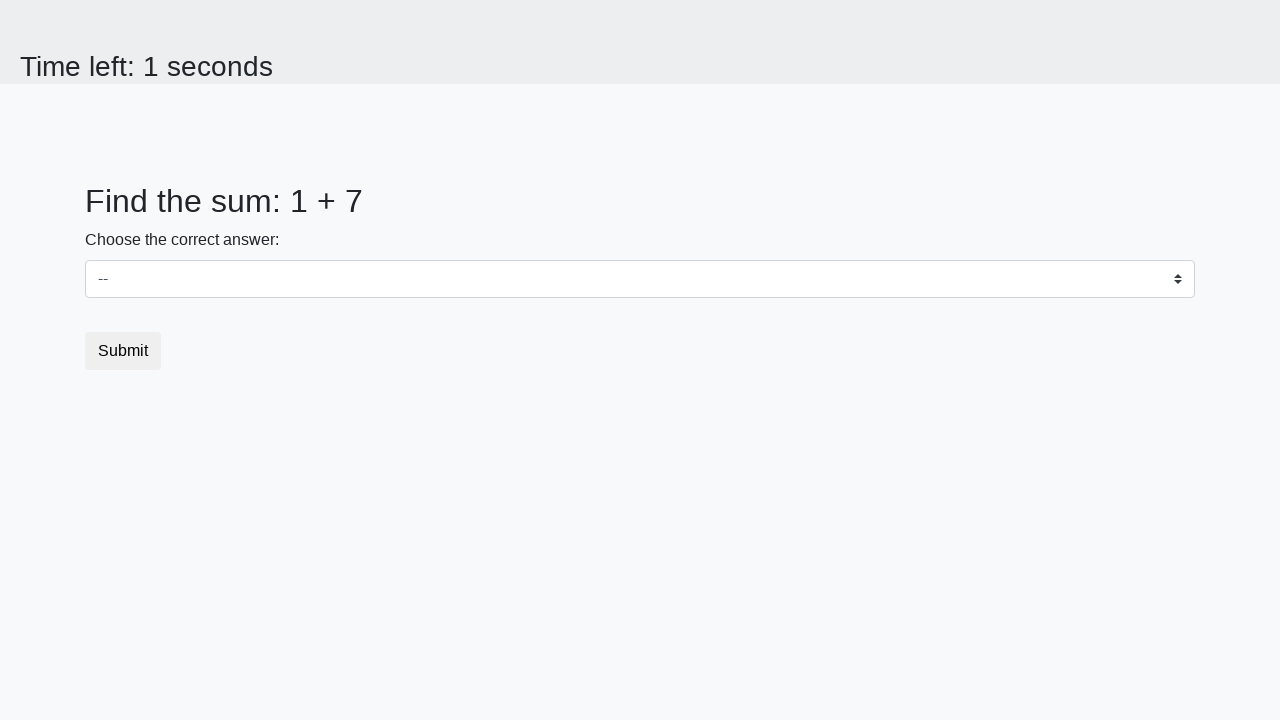

Retrieved first number from the page
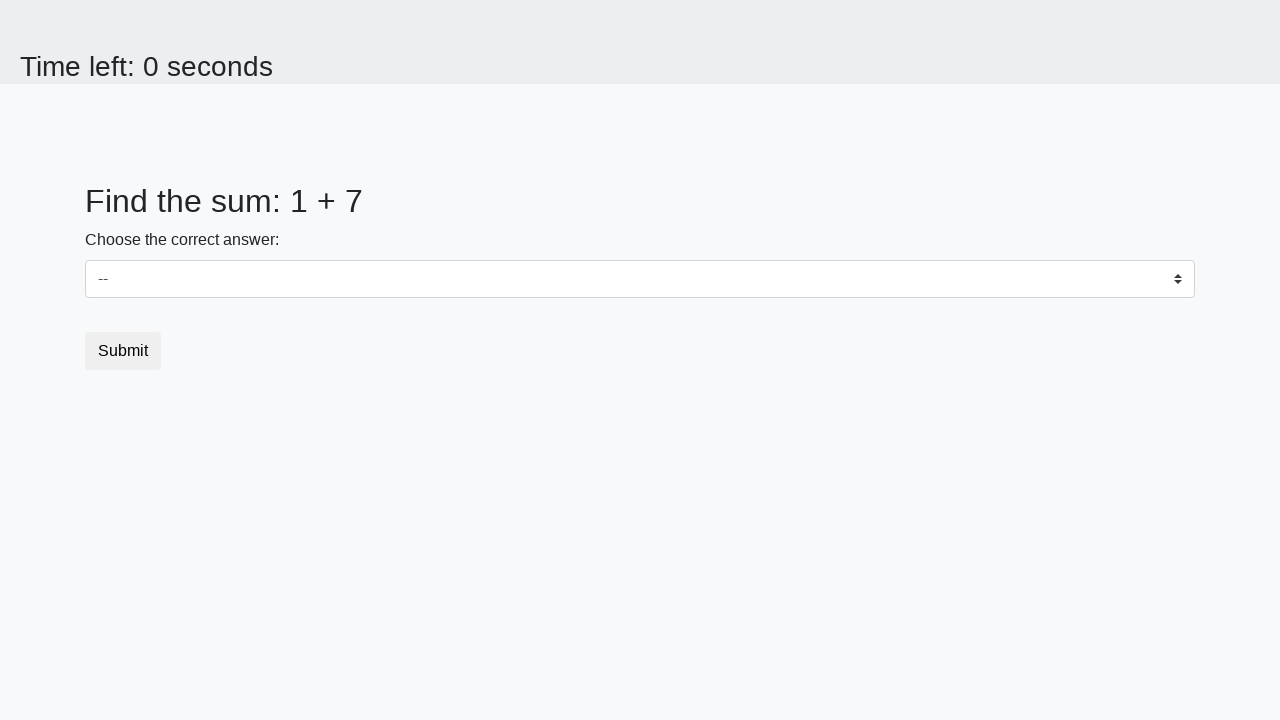

Retrieved second number from the page
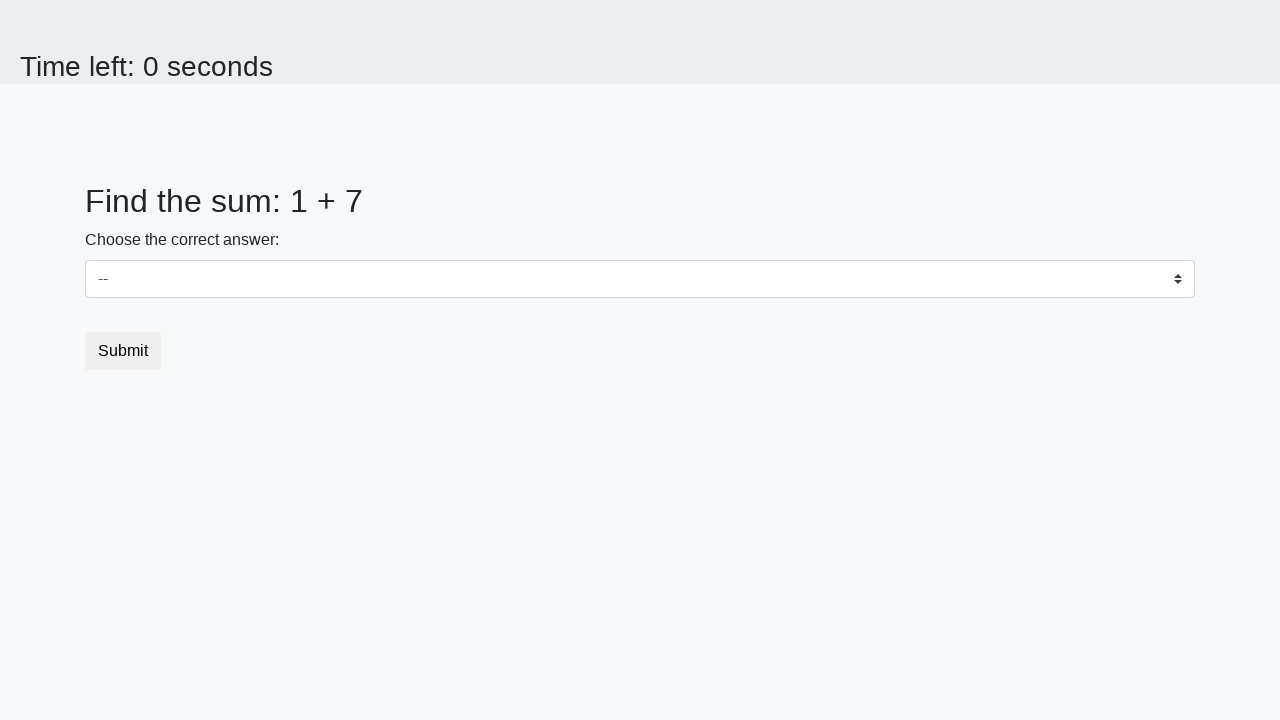

Calculated sum: 1 + 7 = 8
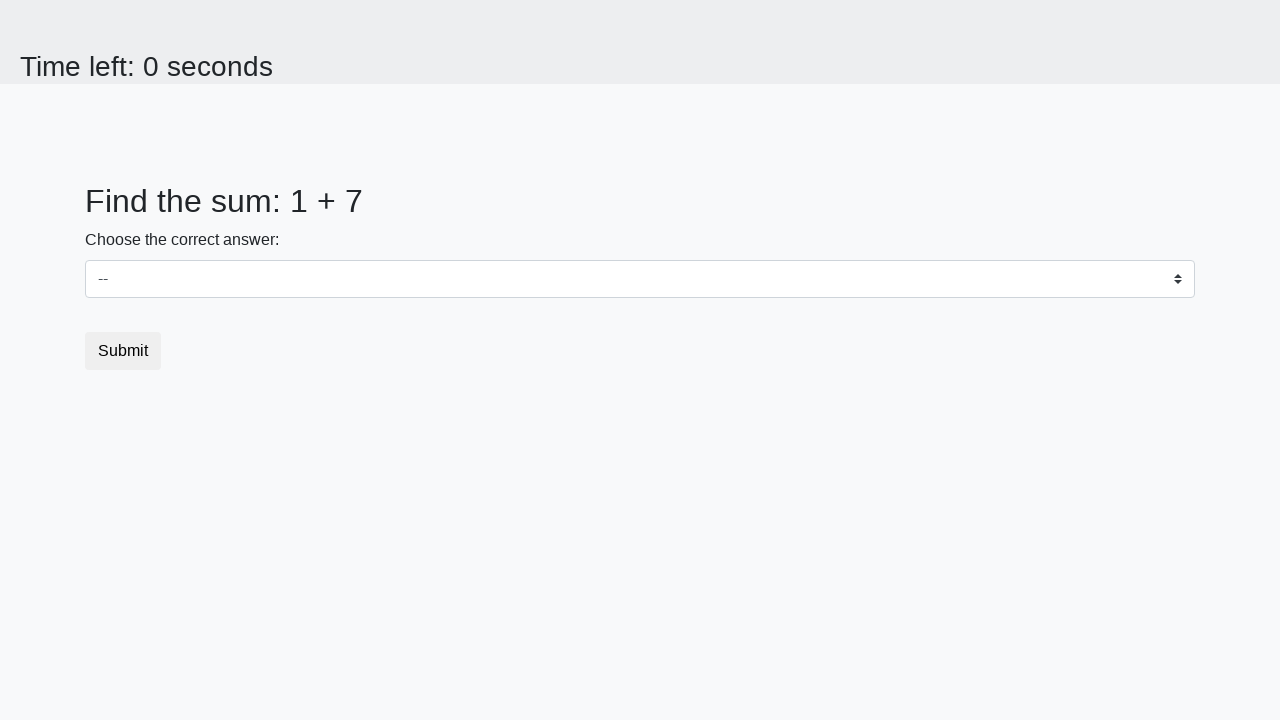

Selected 8 from the dropdown menu on select
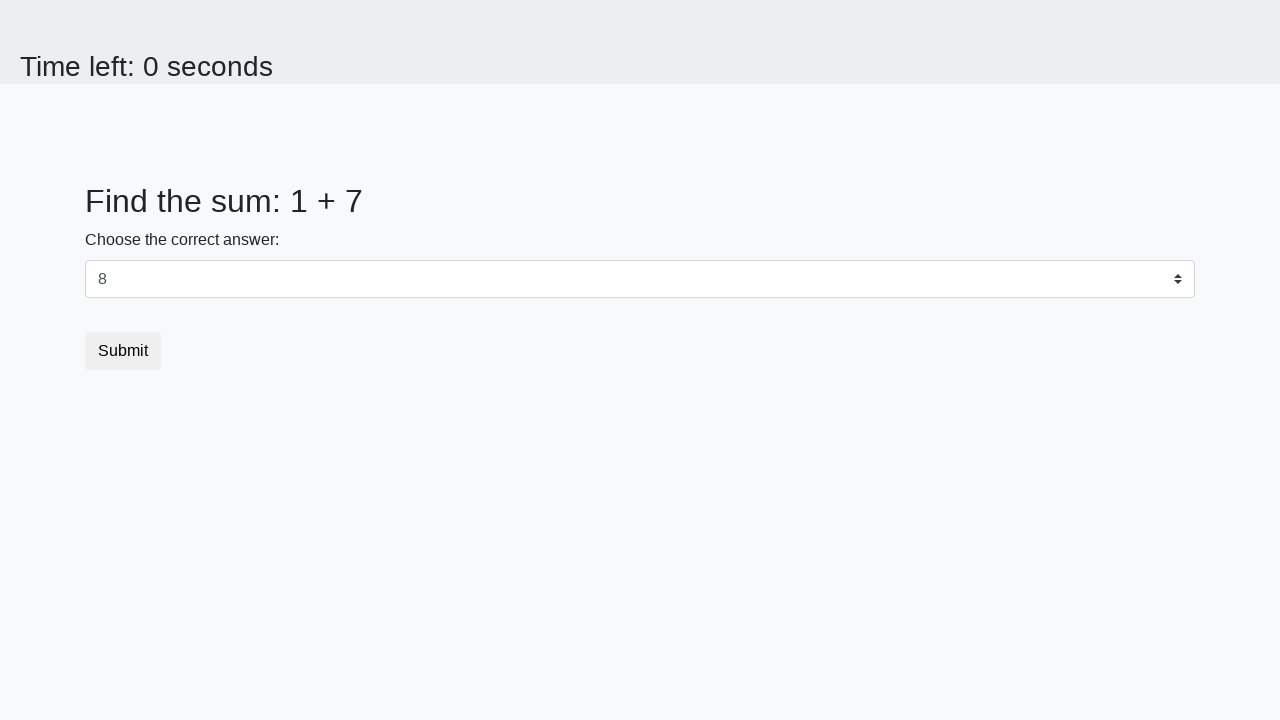

Clicked the submit button at (123, 351) on .btn.btn-default
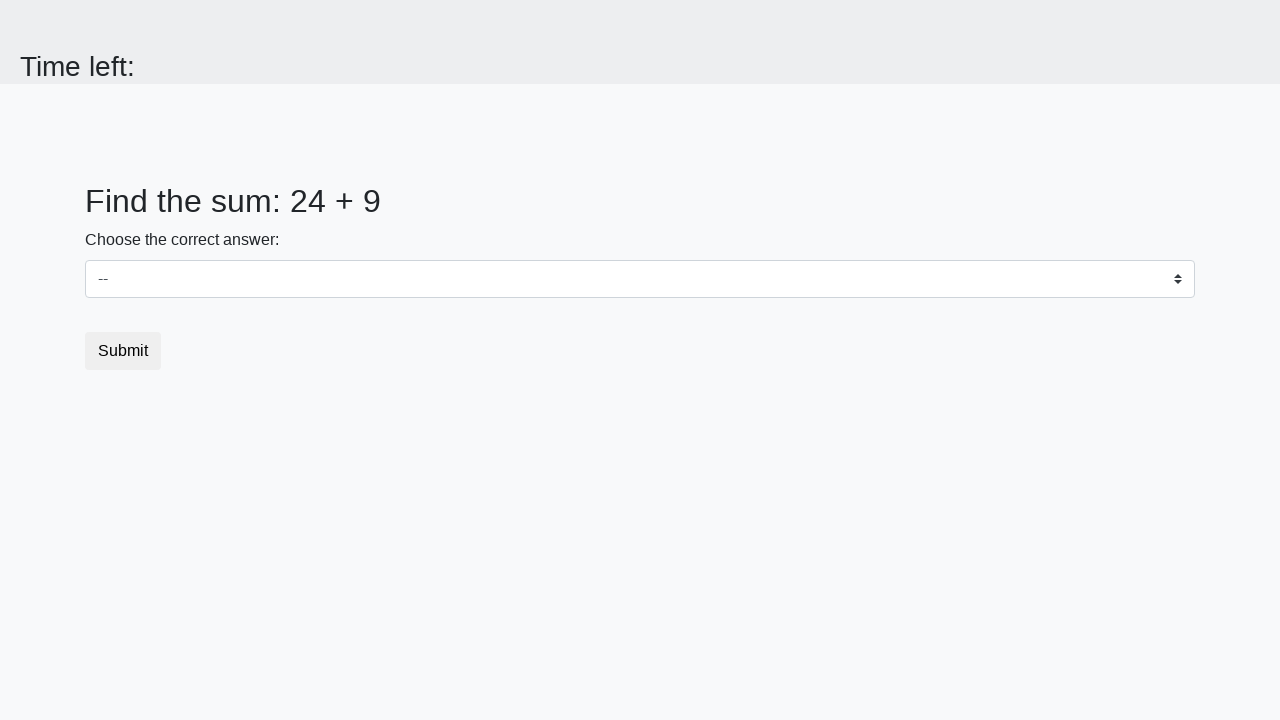

Waited for result to appear
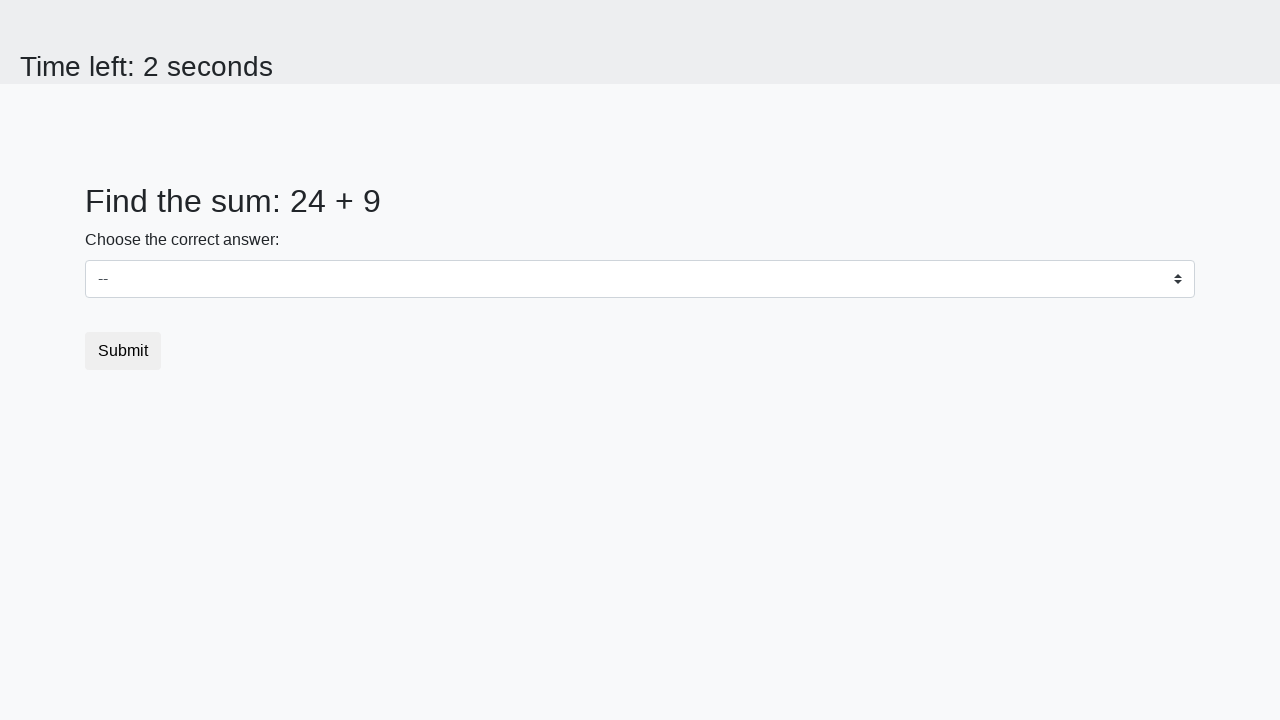

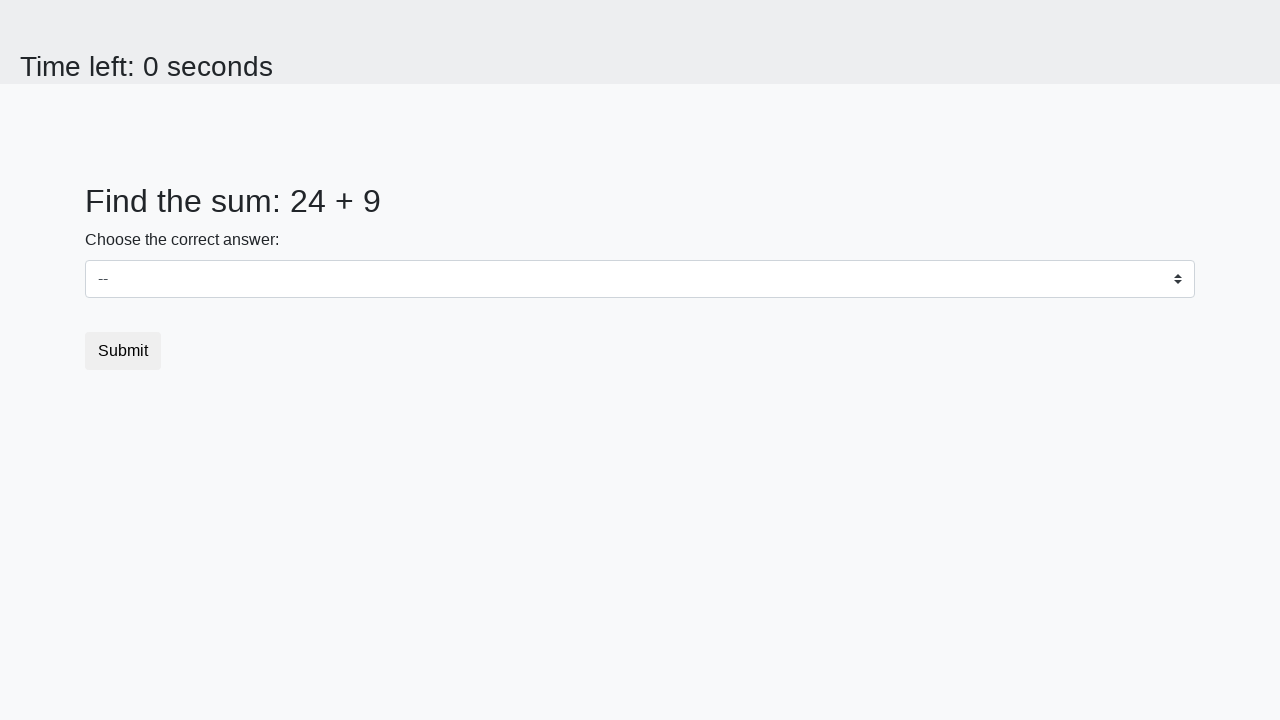